Tests browser notification demo page by clicking a button that triggers browser notifications functionality

Starting URL: https://demoapps.qspiders.com/ui/browserNot?sublist=0

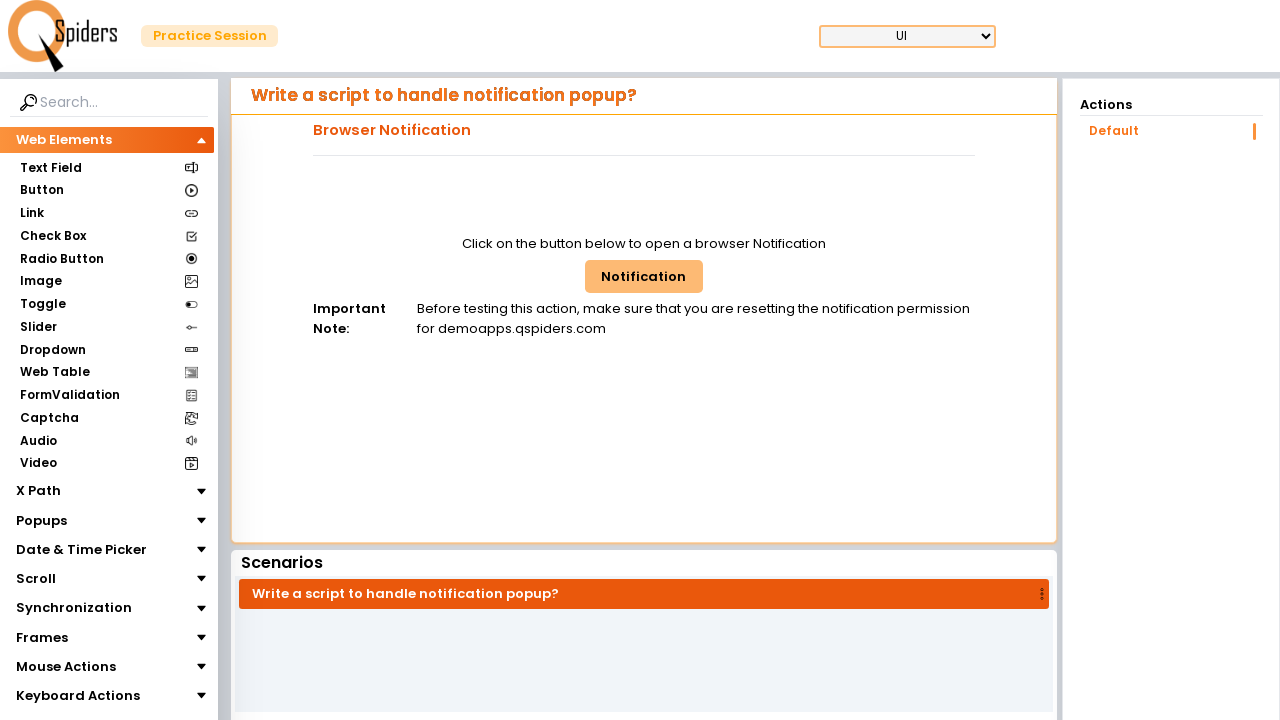

Navigated to browser notification demo page
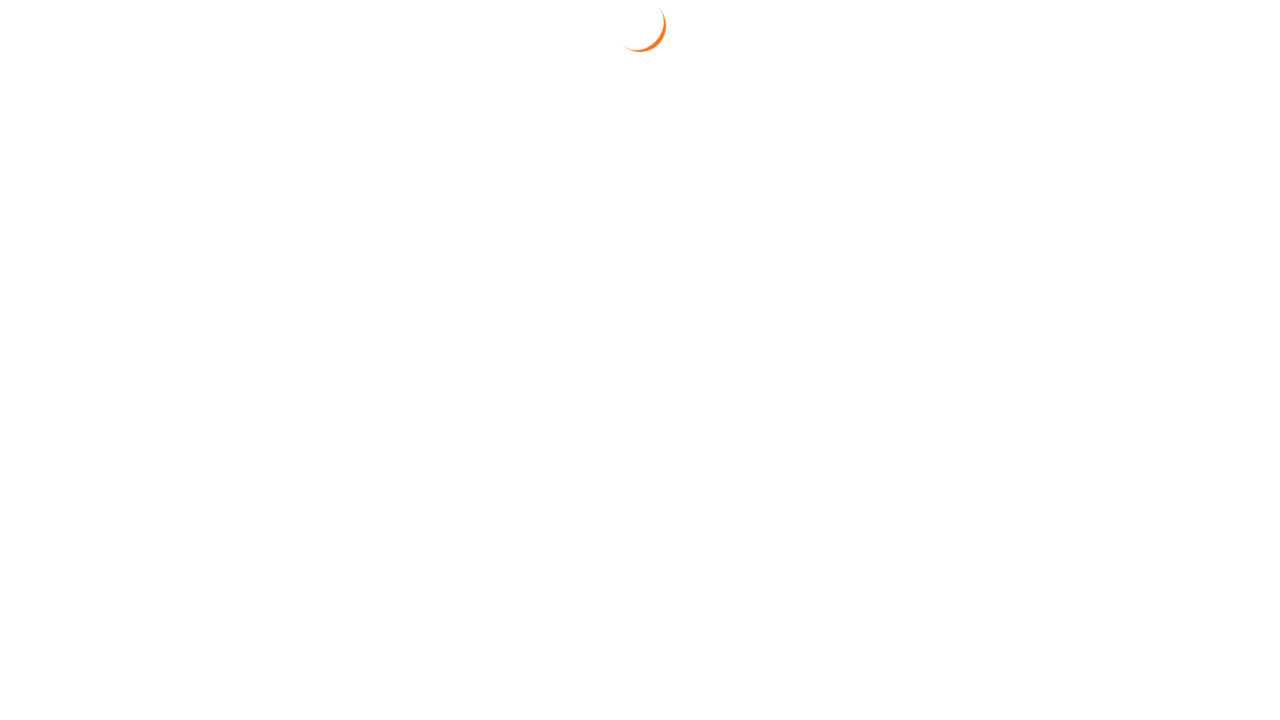

Clicked browser notification button to trigger notification functionality at (644, 276) on #browNotButton
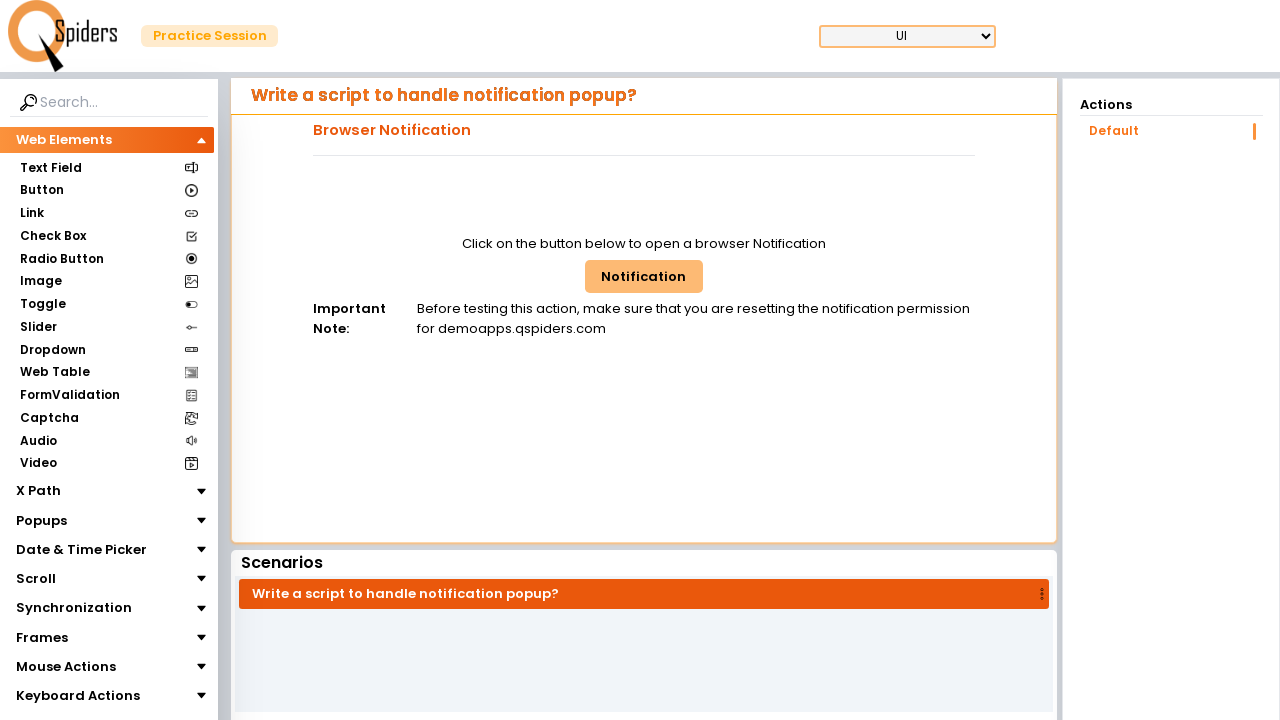

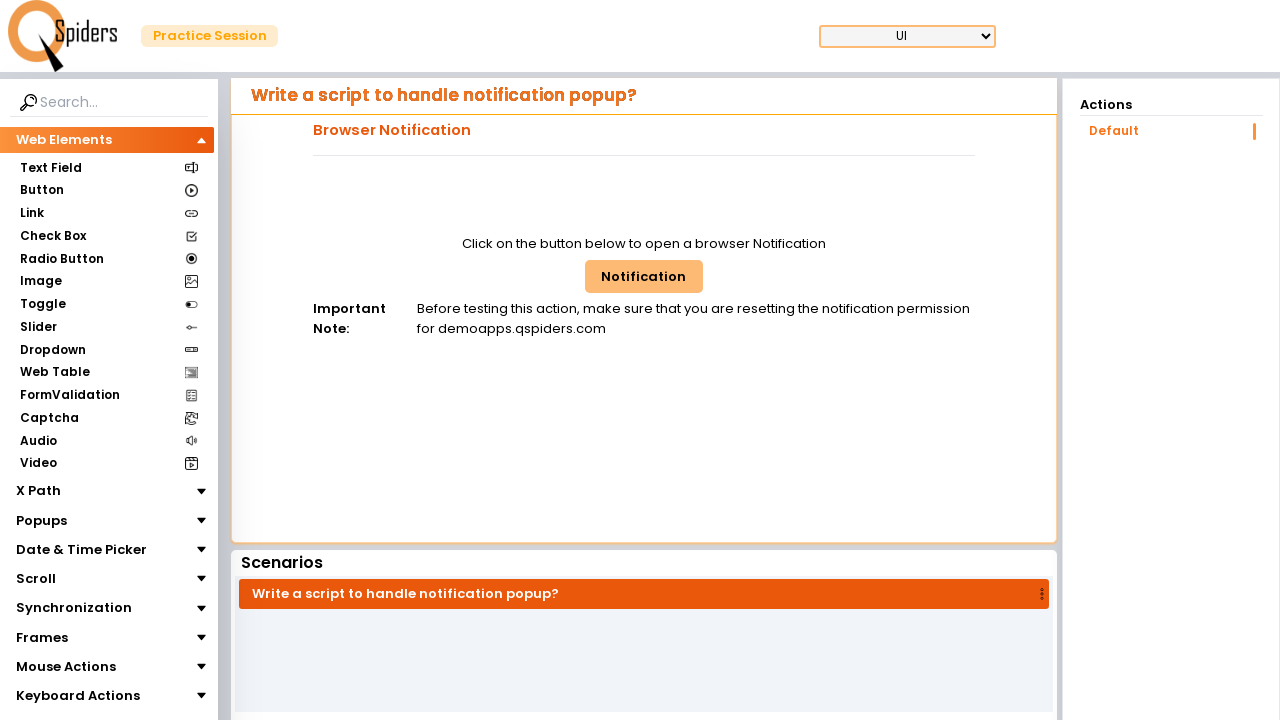